Opens the W3Schools homepage and maximizes the browser window. This is a basic browser invocation test.

Starting URL: https://www.w3schools.com/

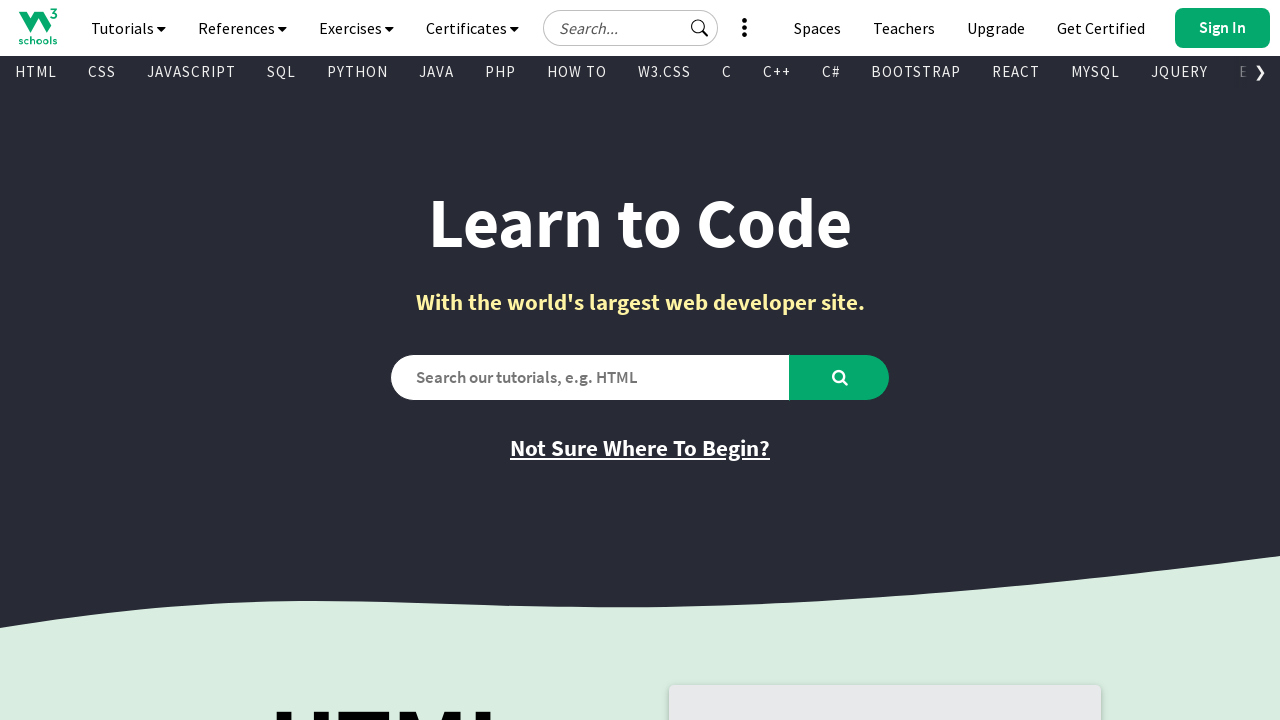

Set viewport size to 1920x1080 to maximize browser window
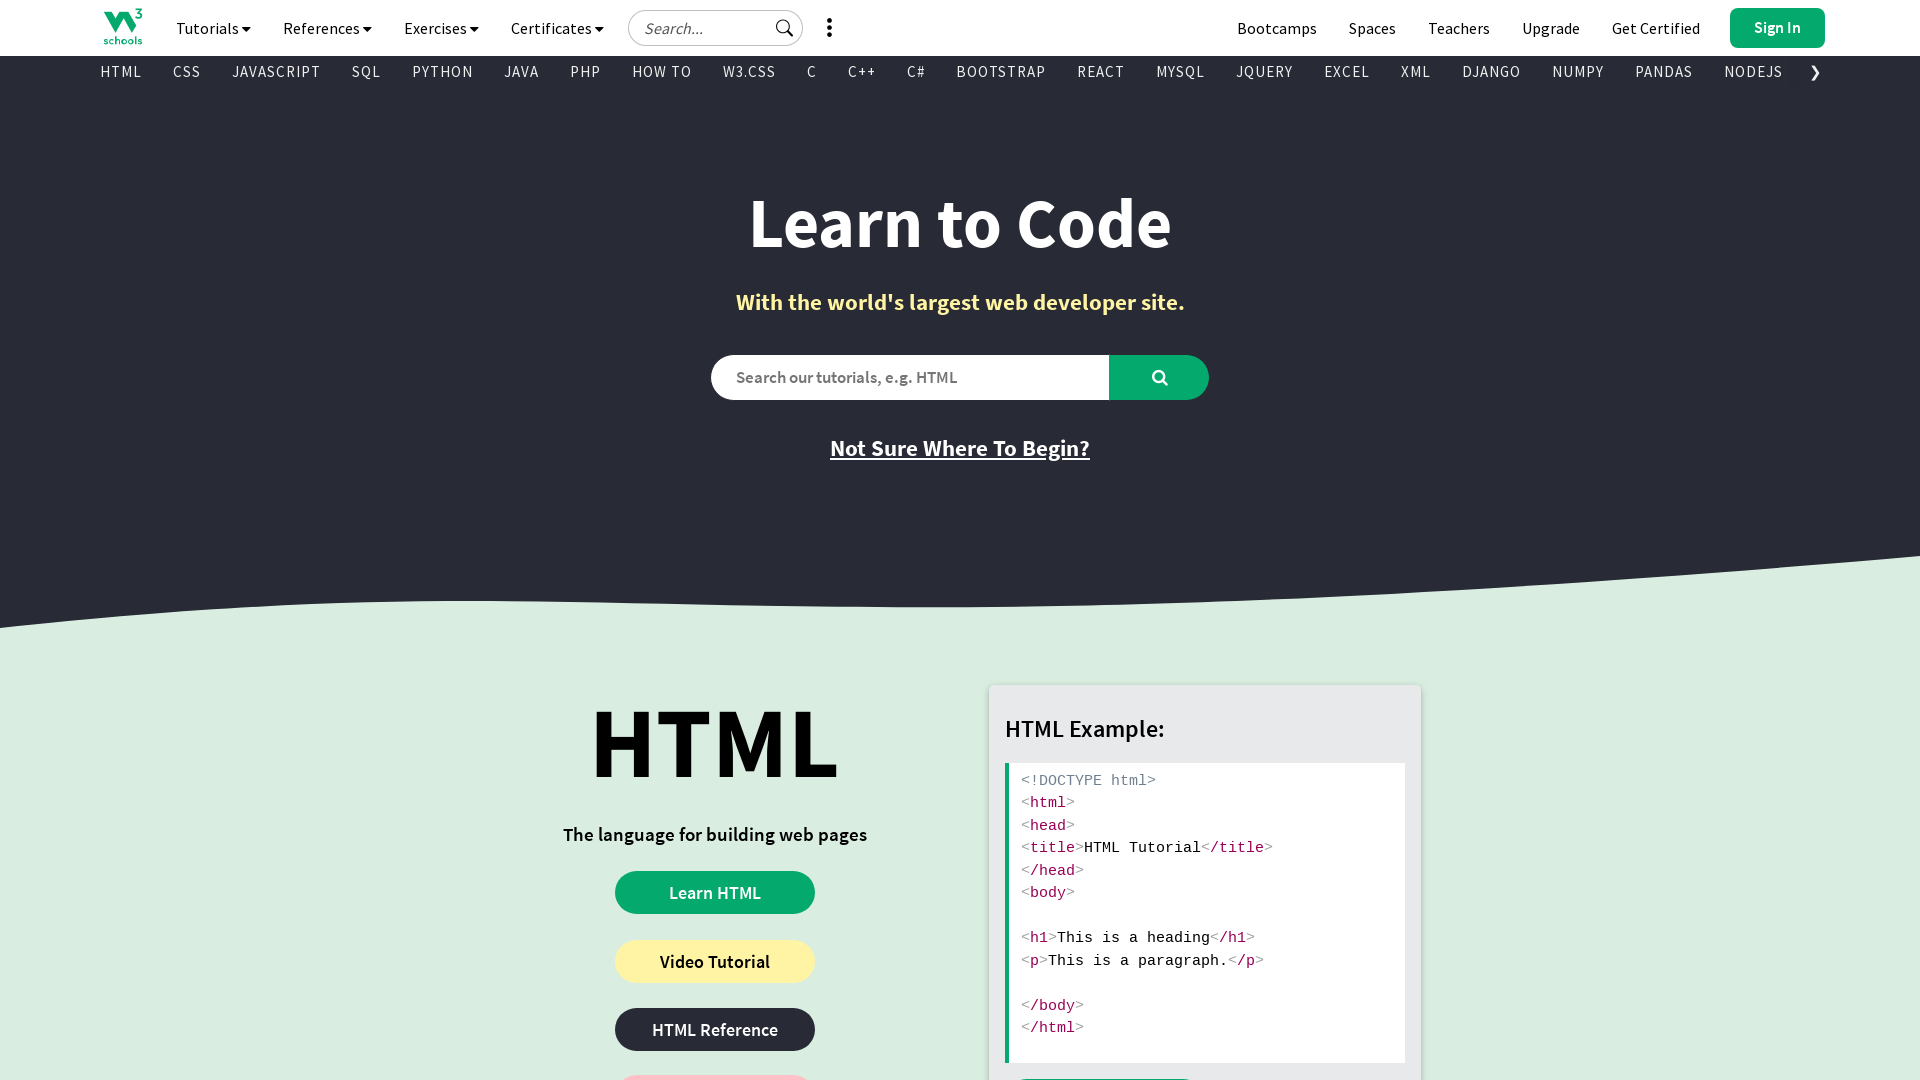

W3Schools homepage loaded (domcontentloaded state reached)
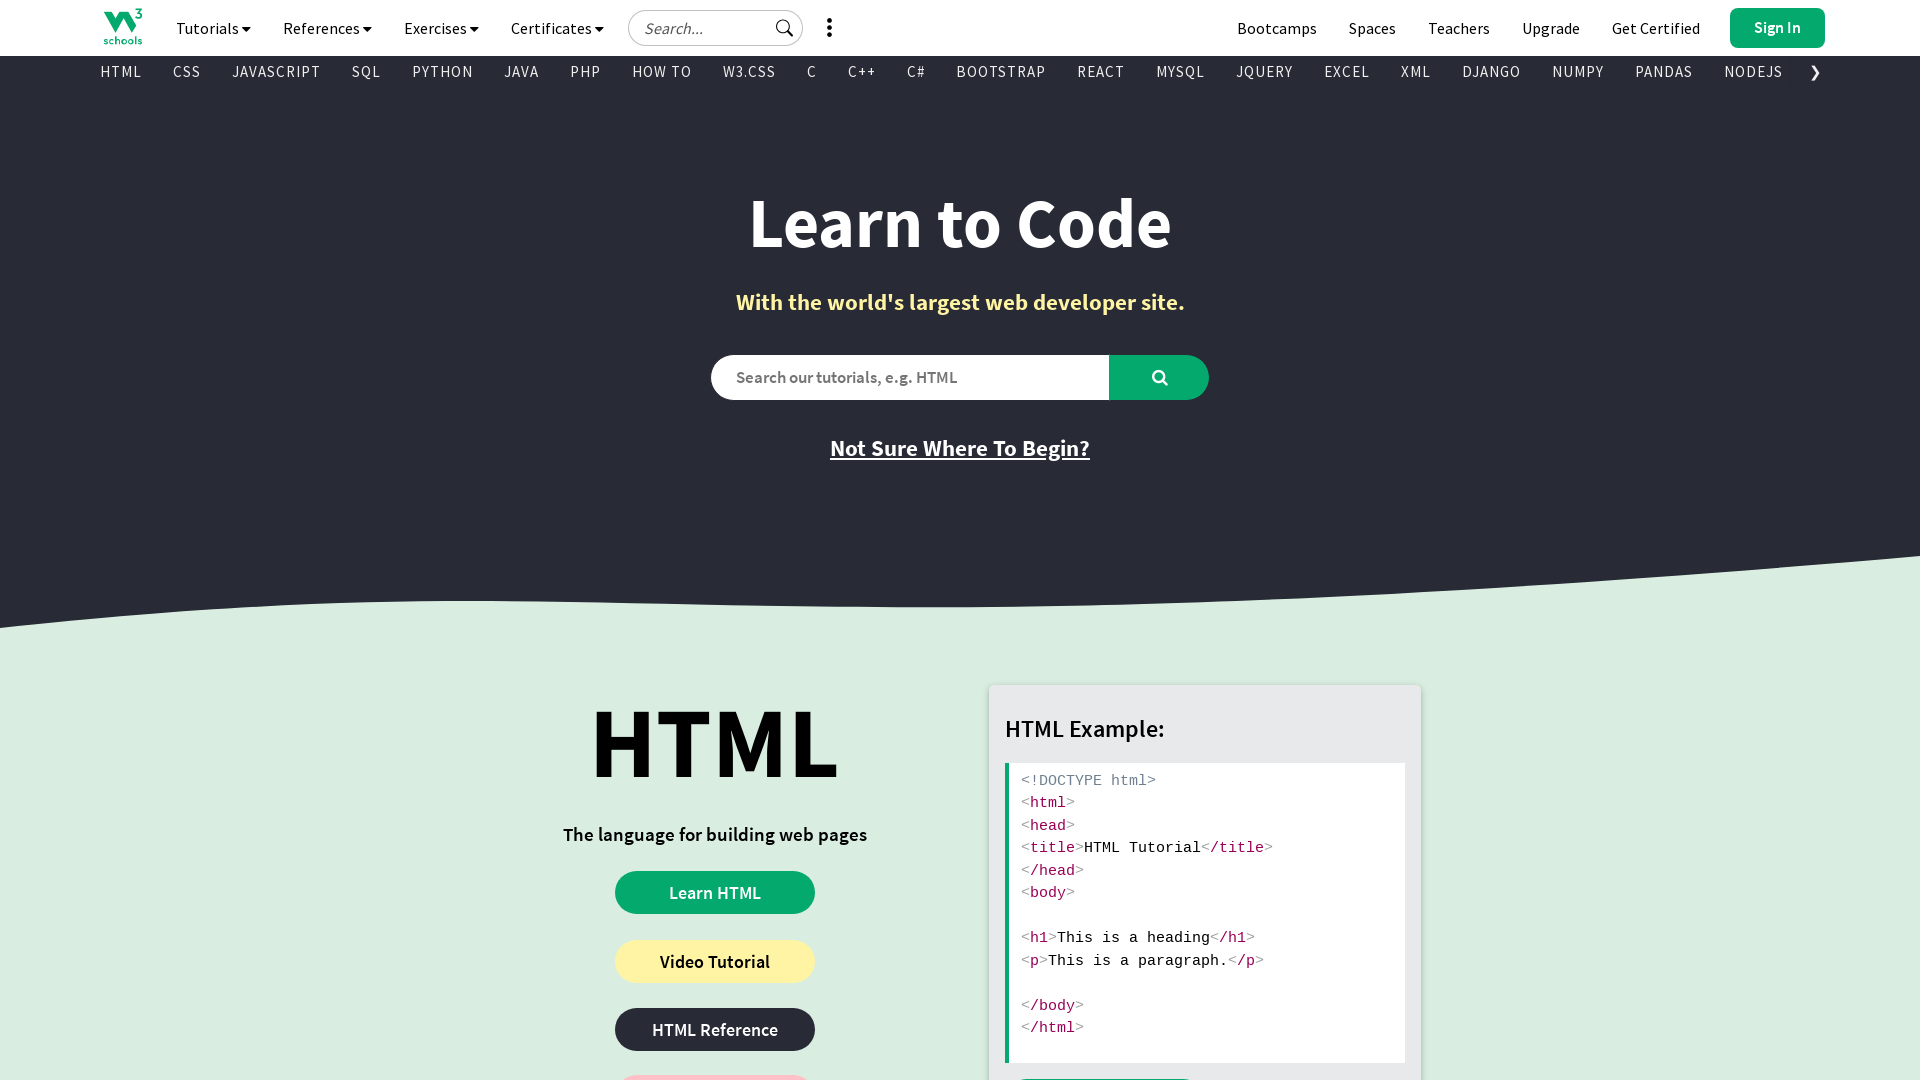

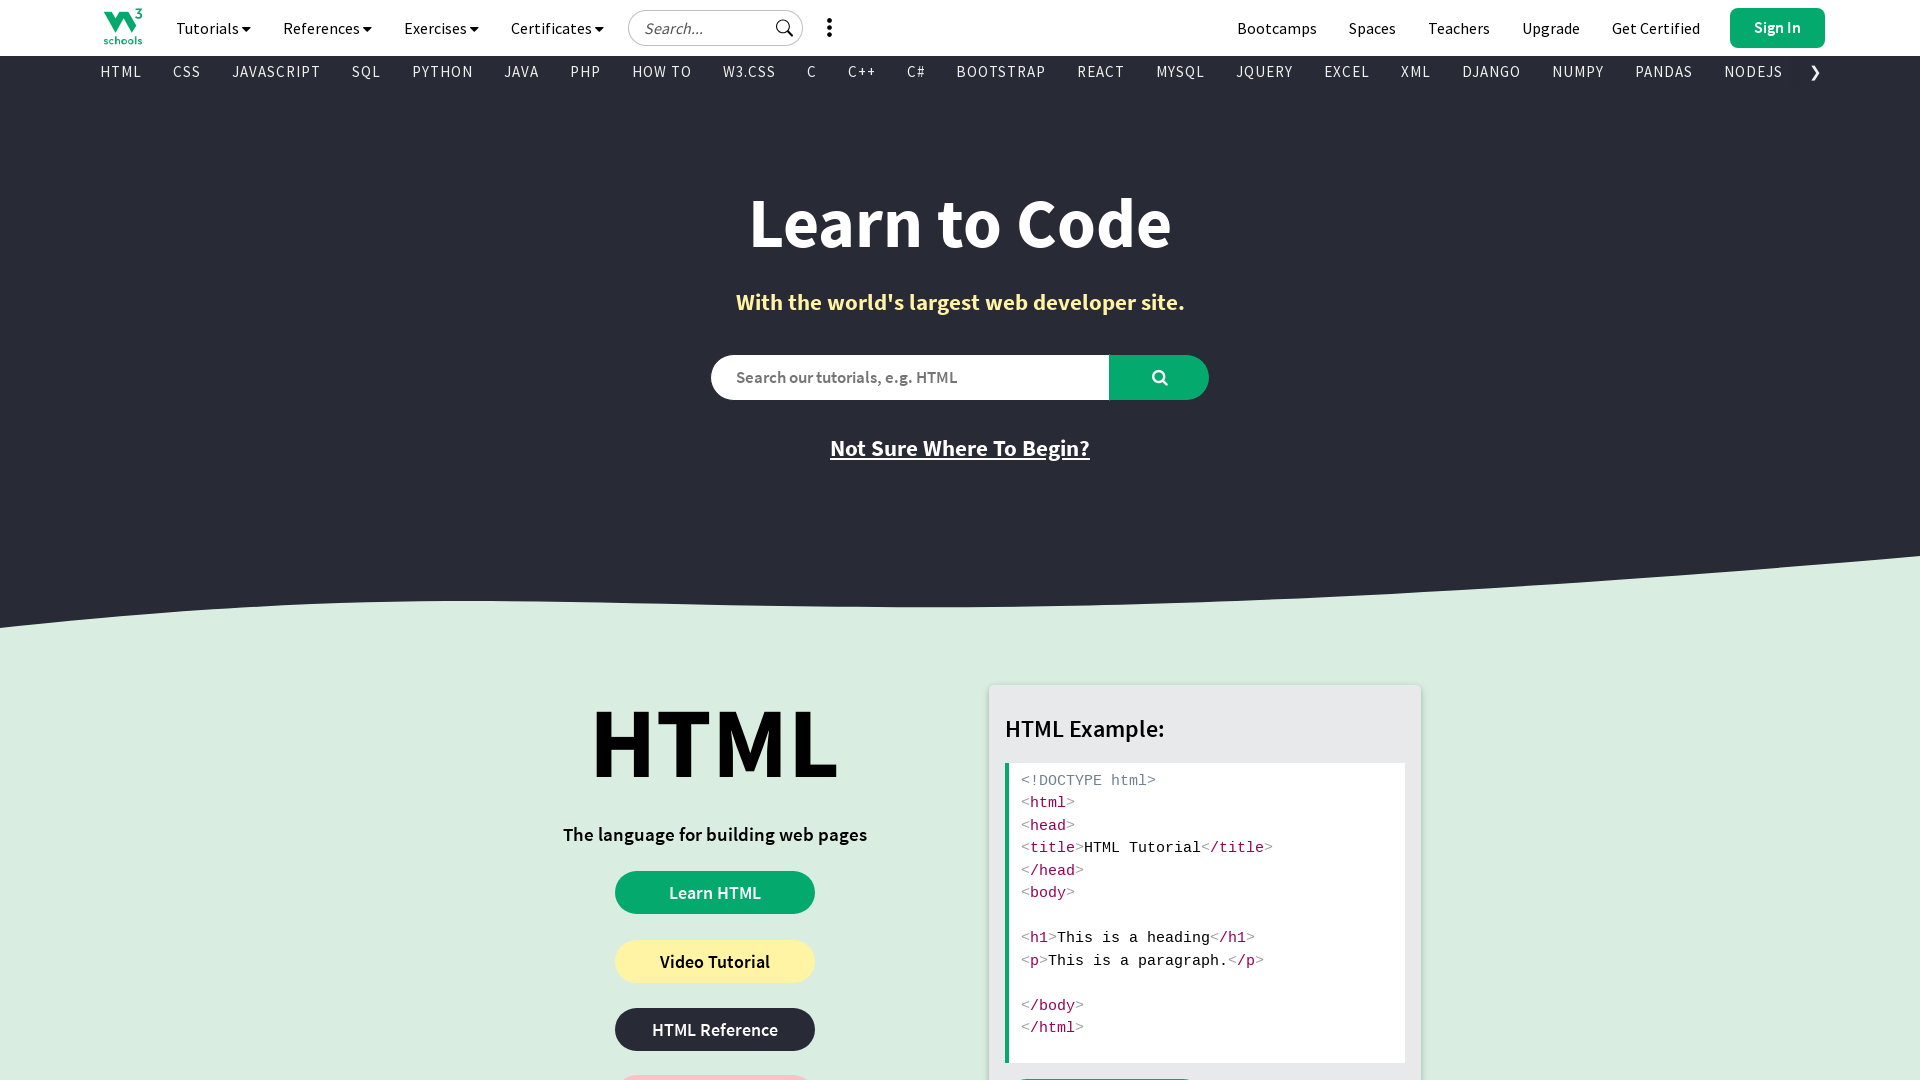